Tests search functionality on 1800flowers.com by entering "Roses" in the search box and verifying the search results page displays "Roses Delivery"

Starting URL: https://www.1800flowers.com/

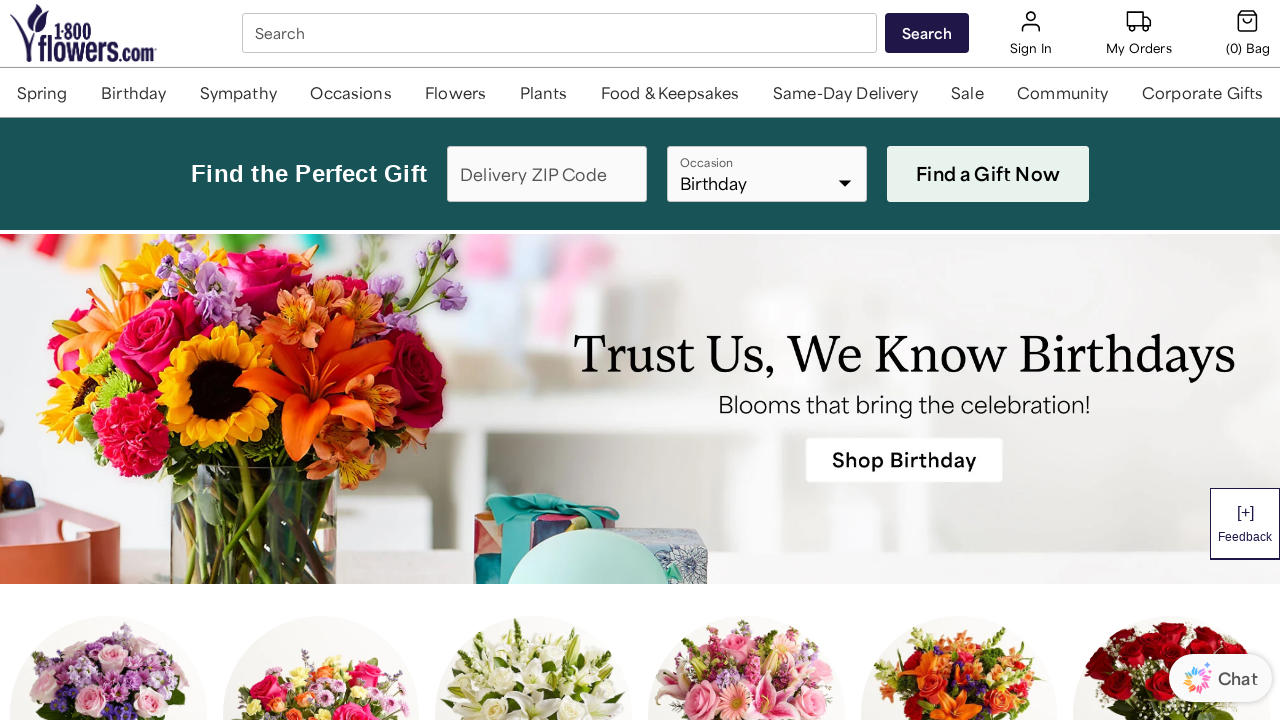

Search box became visible
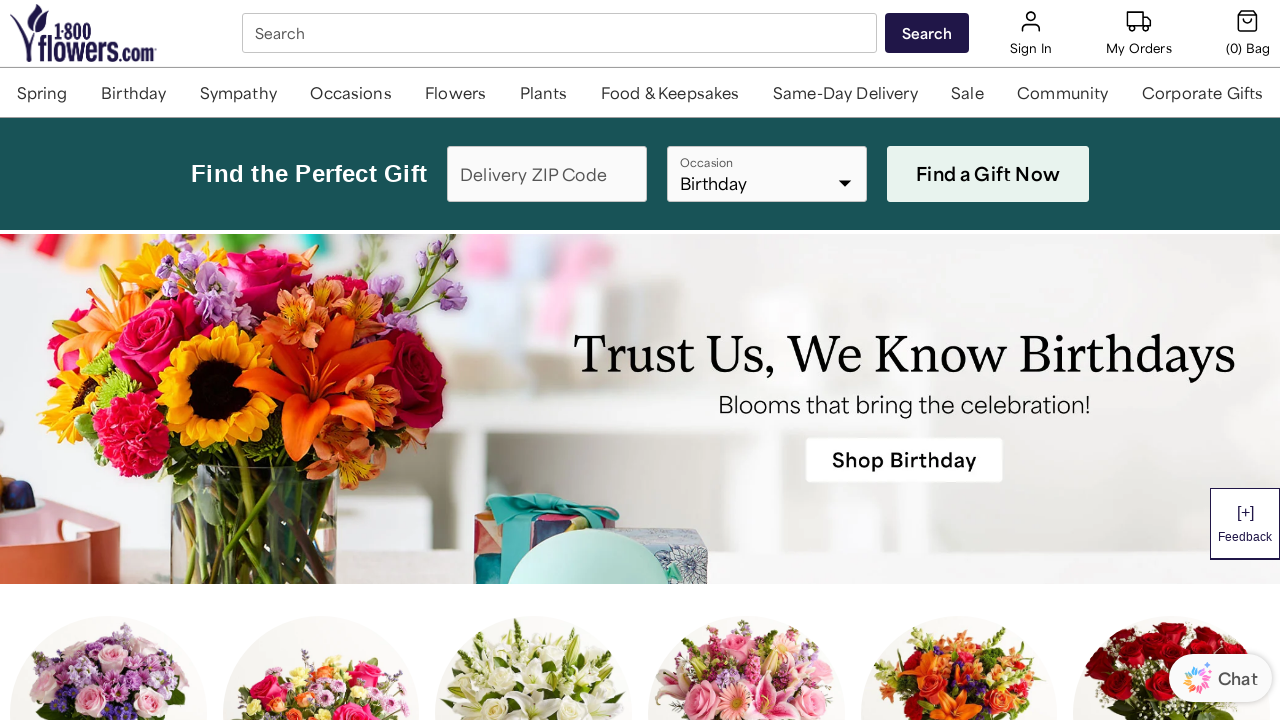

Filled search box with 'Roses' on #SearchBox_desktop
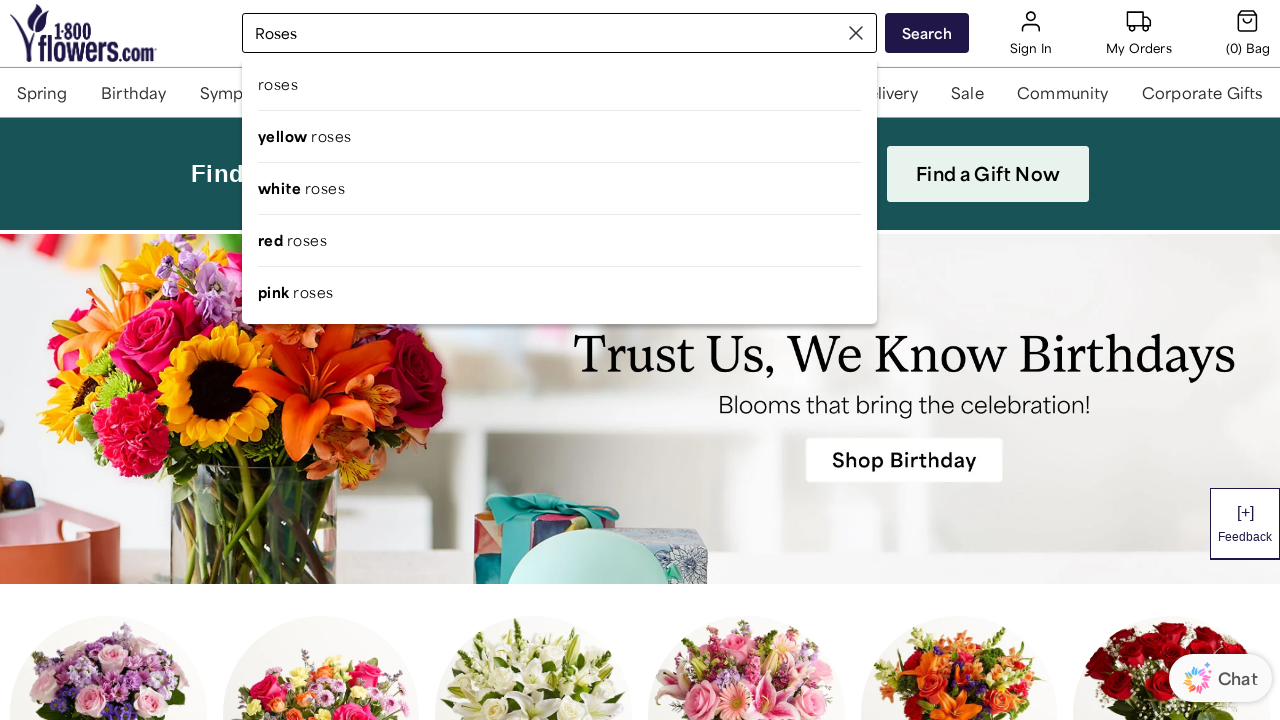

Clicked search button at (927, 33) on #btn-search
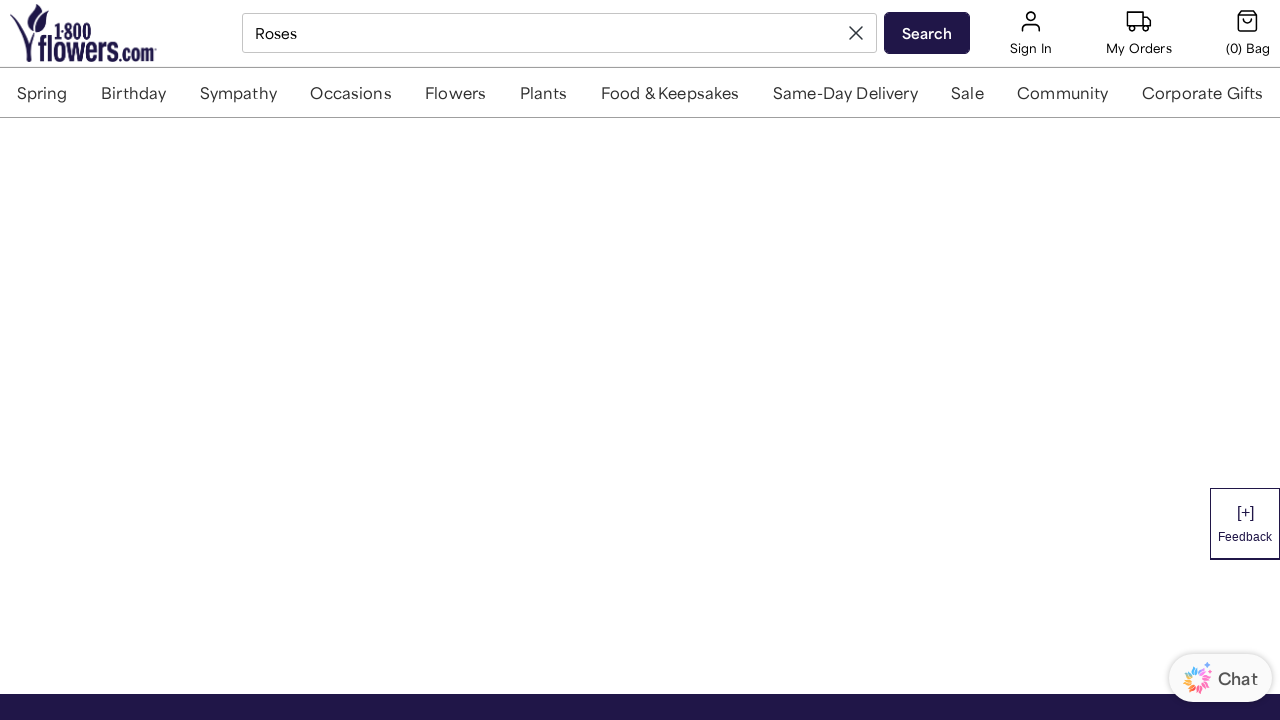

Search results page loaded with heading visible
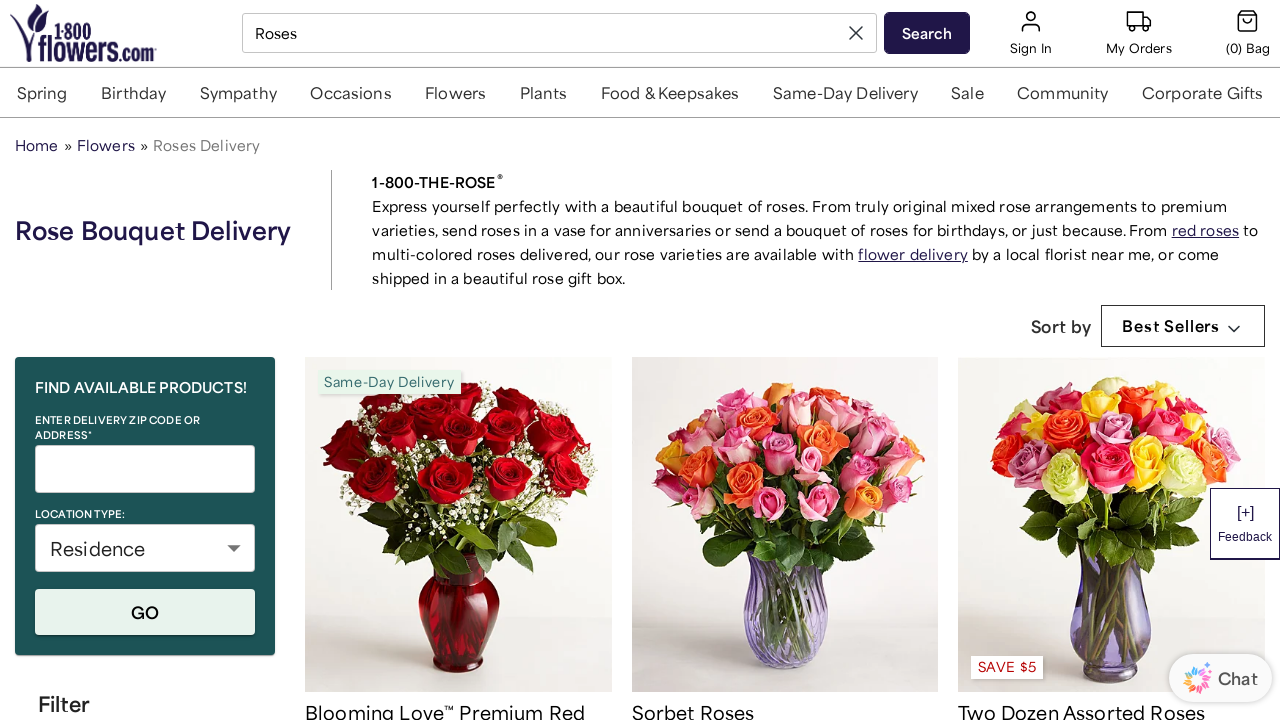

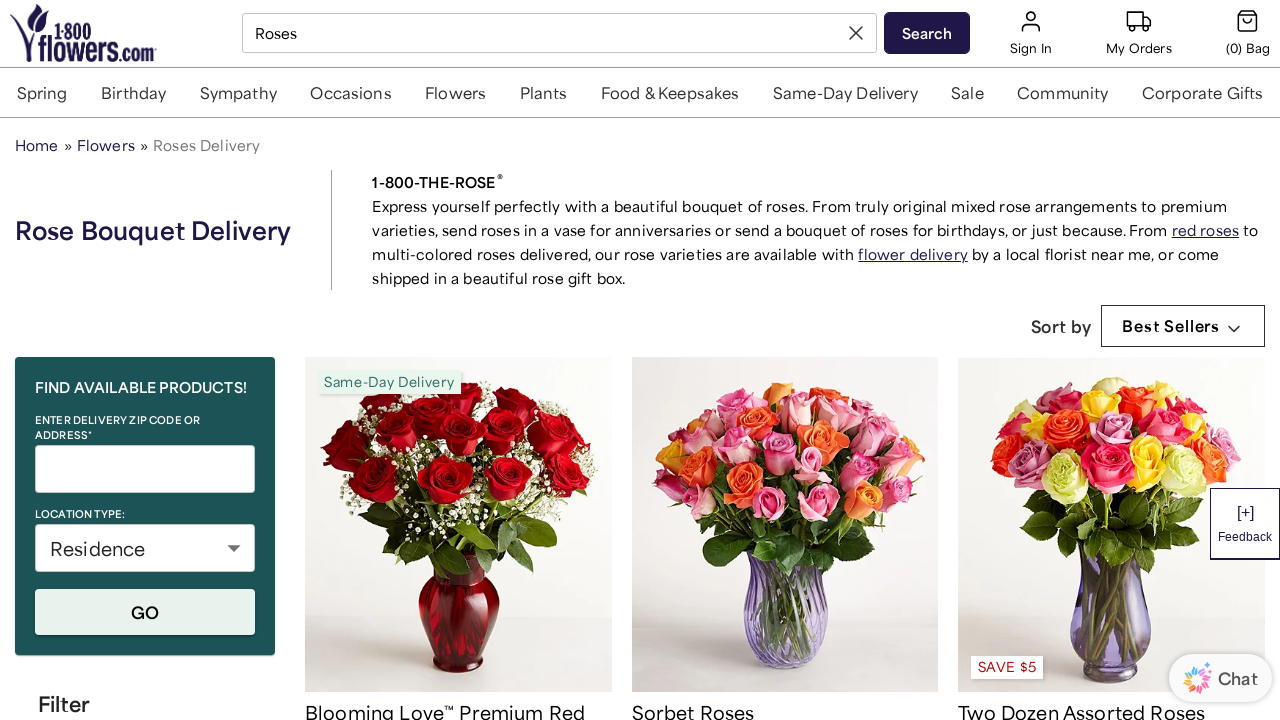